Tests file upload functionality on jQuery File Upload demo site by uploading a file, starting the upload, and then deleting it

Starting URL: https://blueimp.github.io/jQuery-File-Upload/

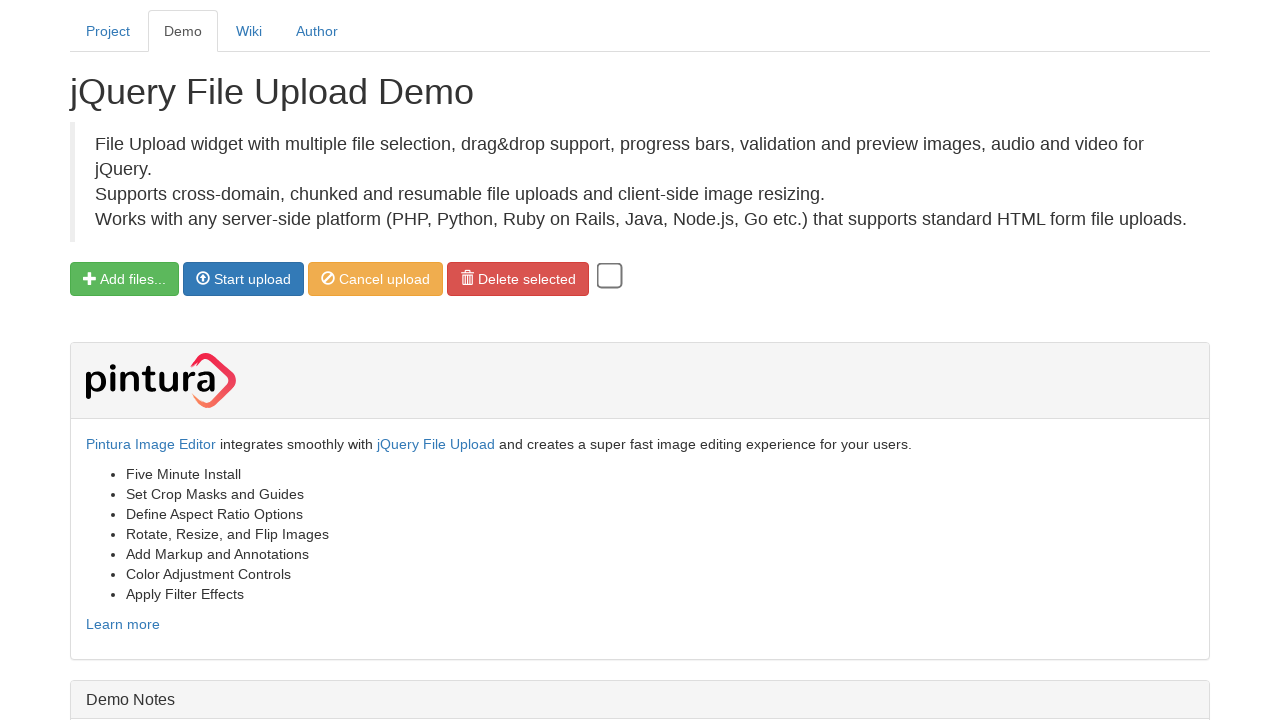

Created temporary test file for upload
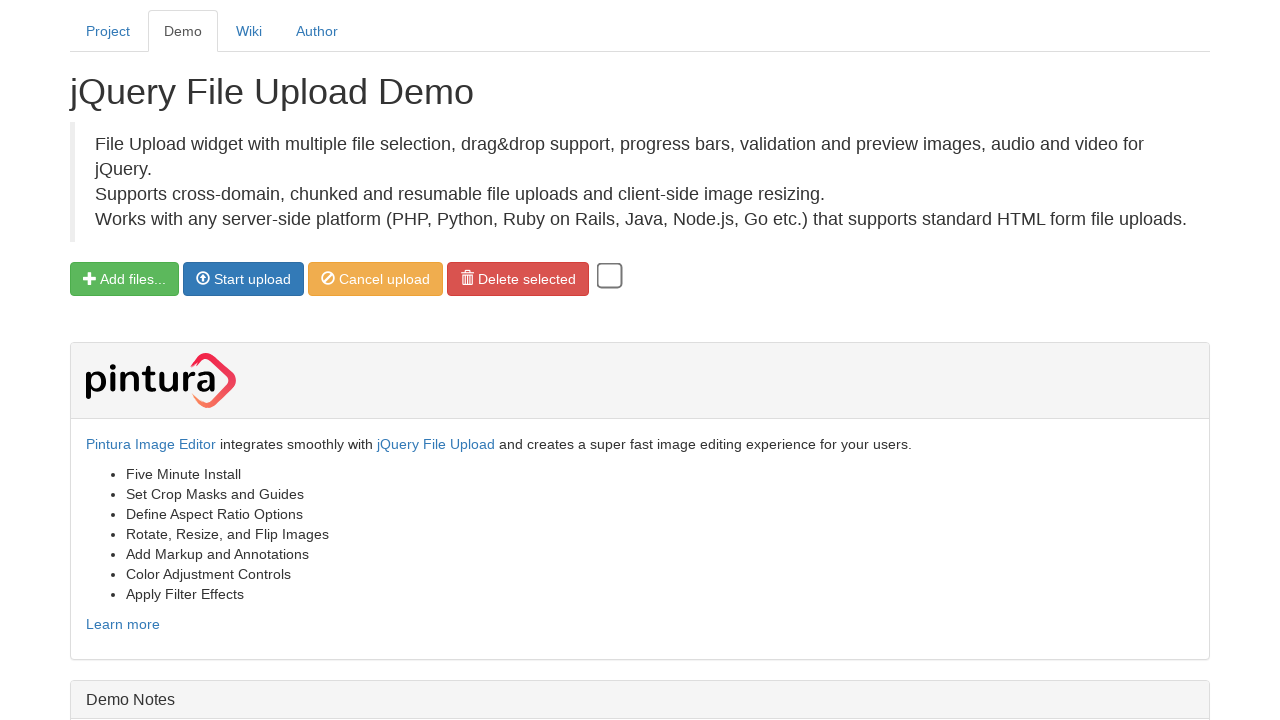

Selected test file in file input field
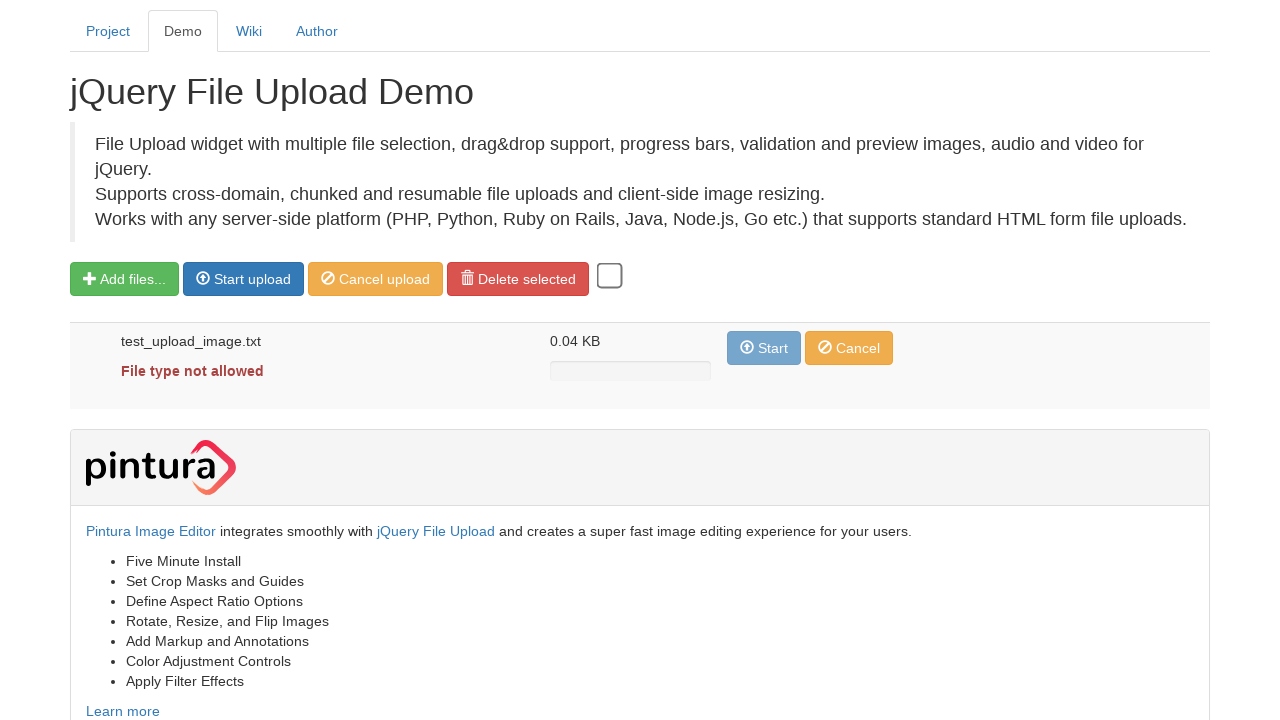

Clicked 'Start upload' button to initiate file upload at (252, 279) on xpath=//span[text()='Start upload']
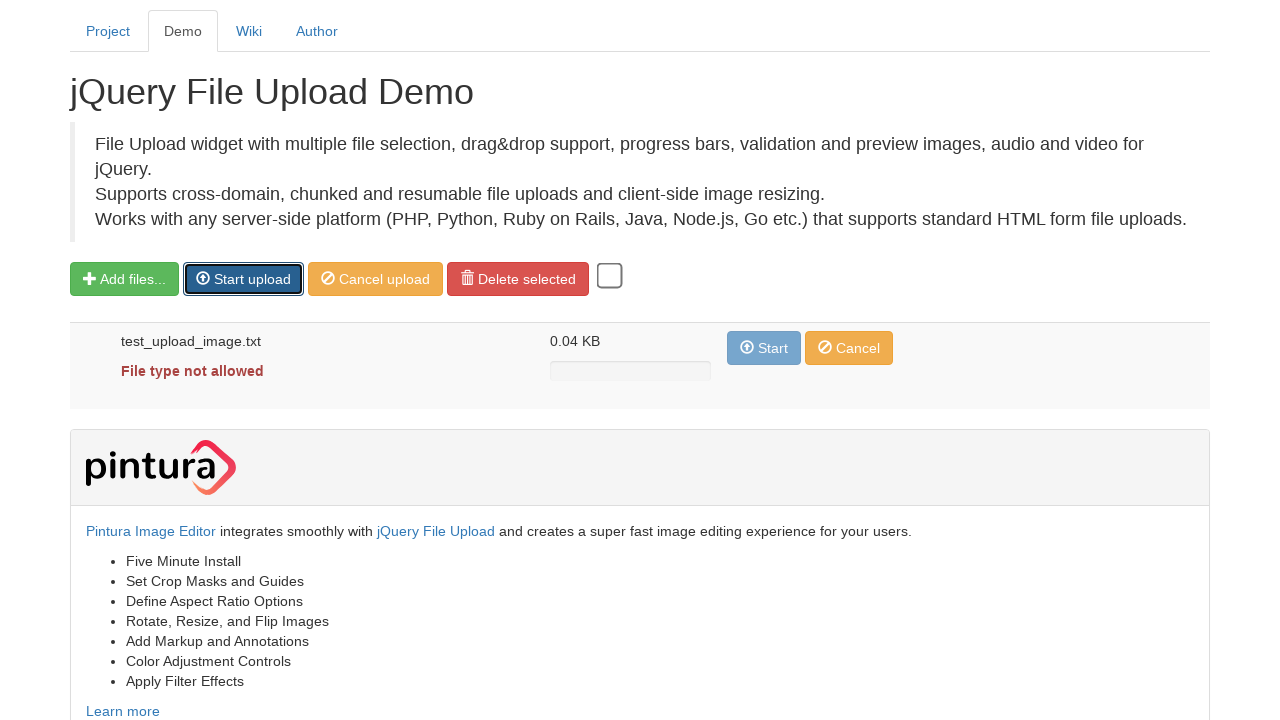

Upload completed and delete button appeared
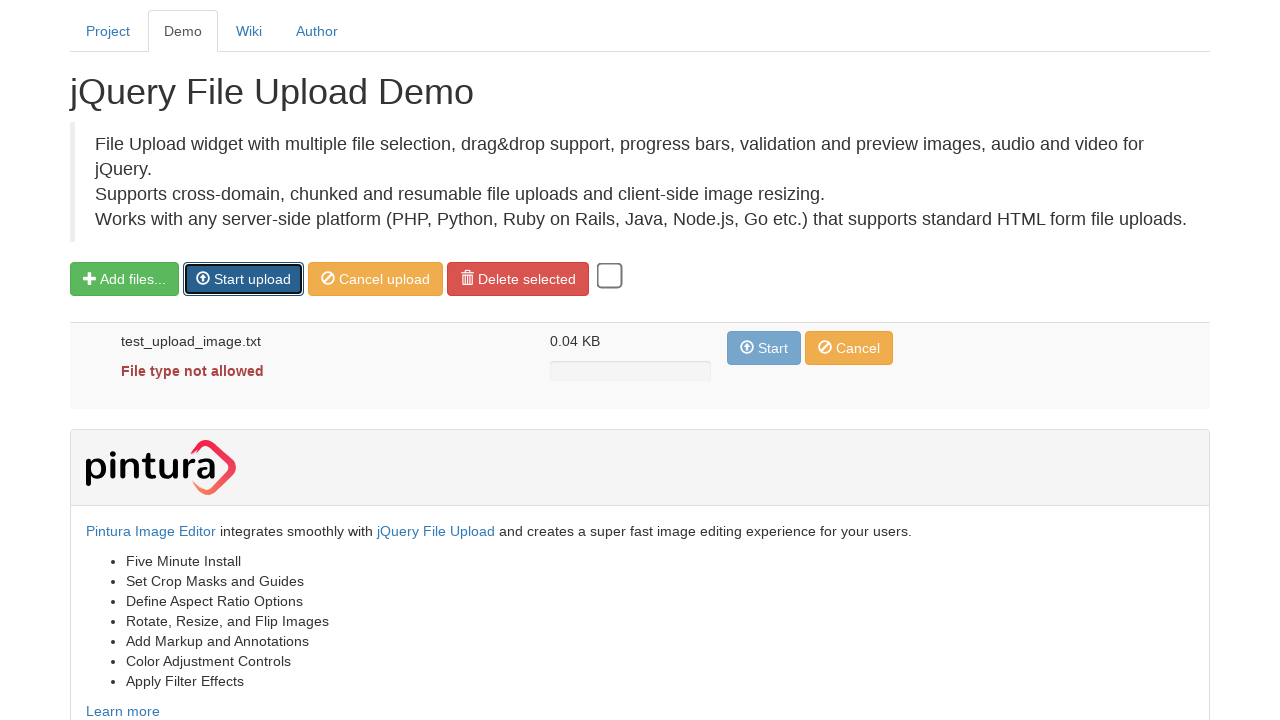

Clicked delete button to remove uploaded file at (518, 279) on xpath=//button[contains(@class, 'delete')]
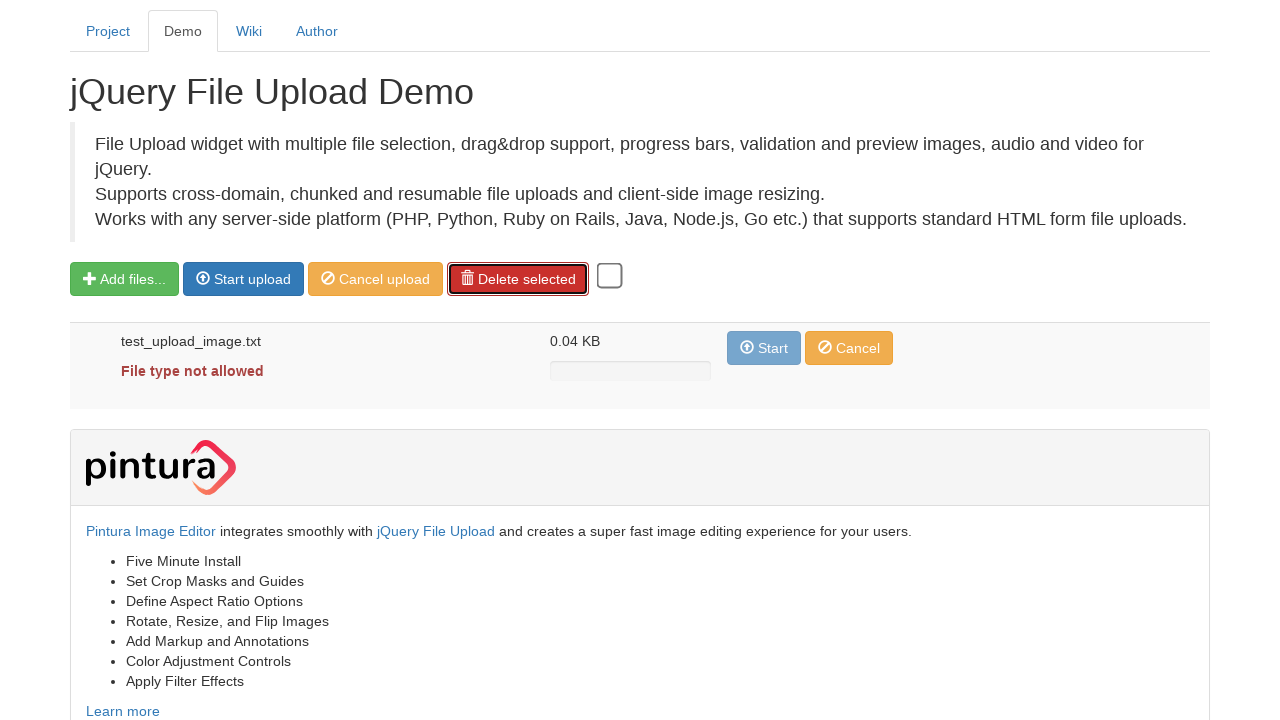

Deleted temporary test file from system
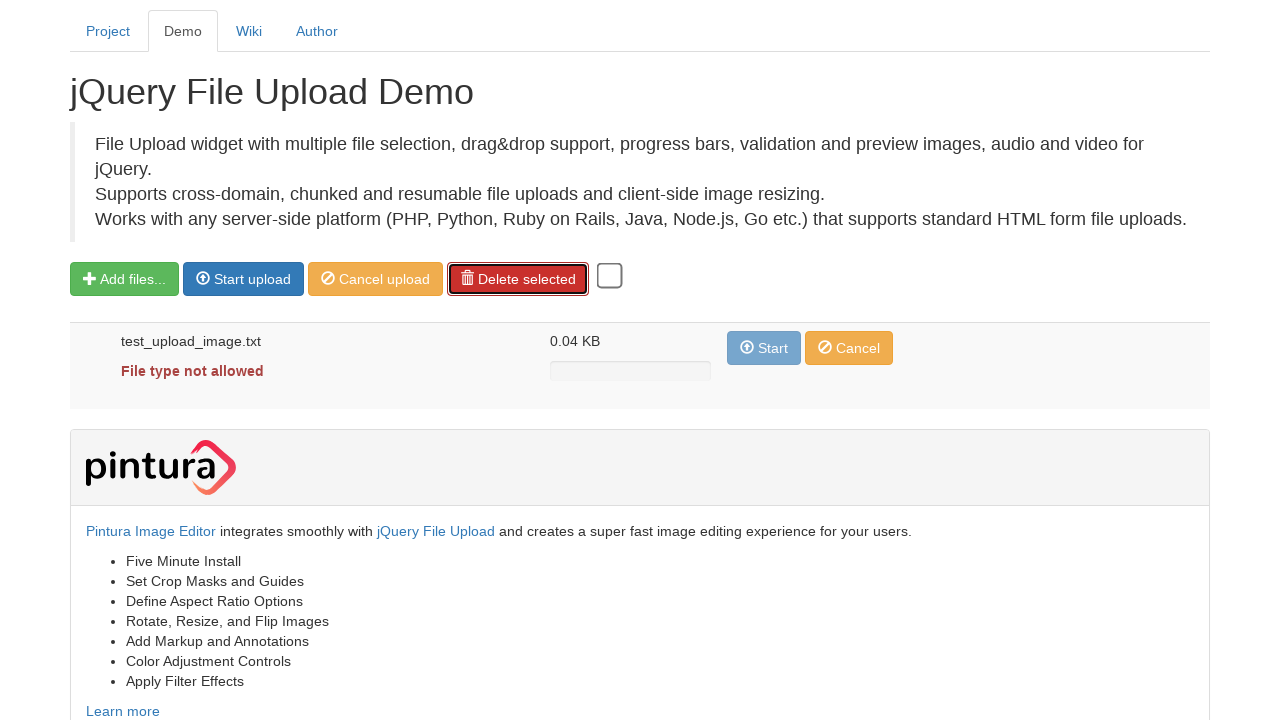

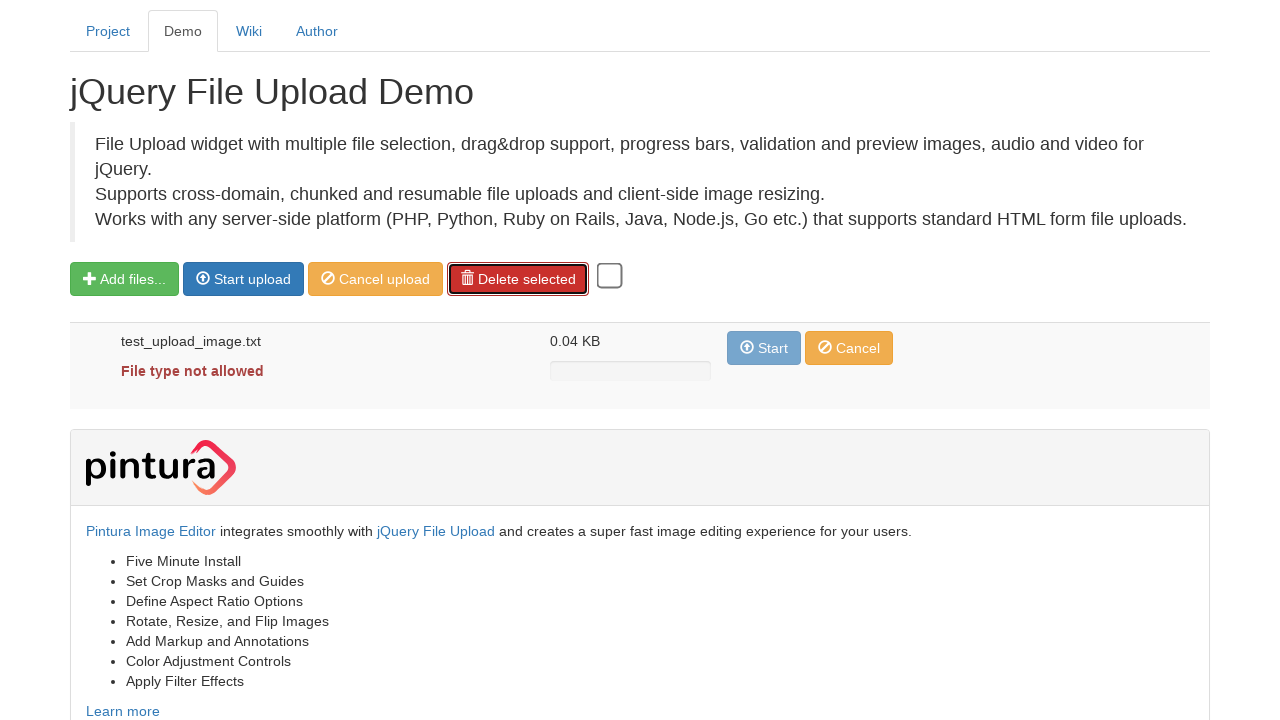